Clicks on a link with calculated text, then fills out a form with personal information (first name, last name, city, country) and submits it.

Starting URL: http://suninjuly.github.io/find_link_text

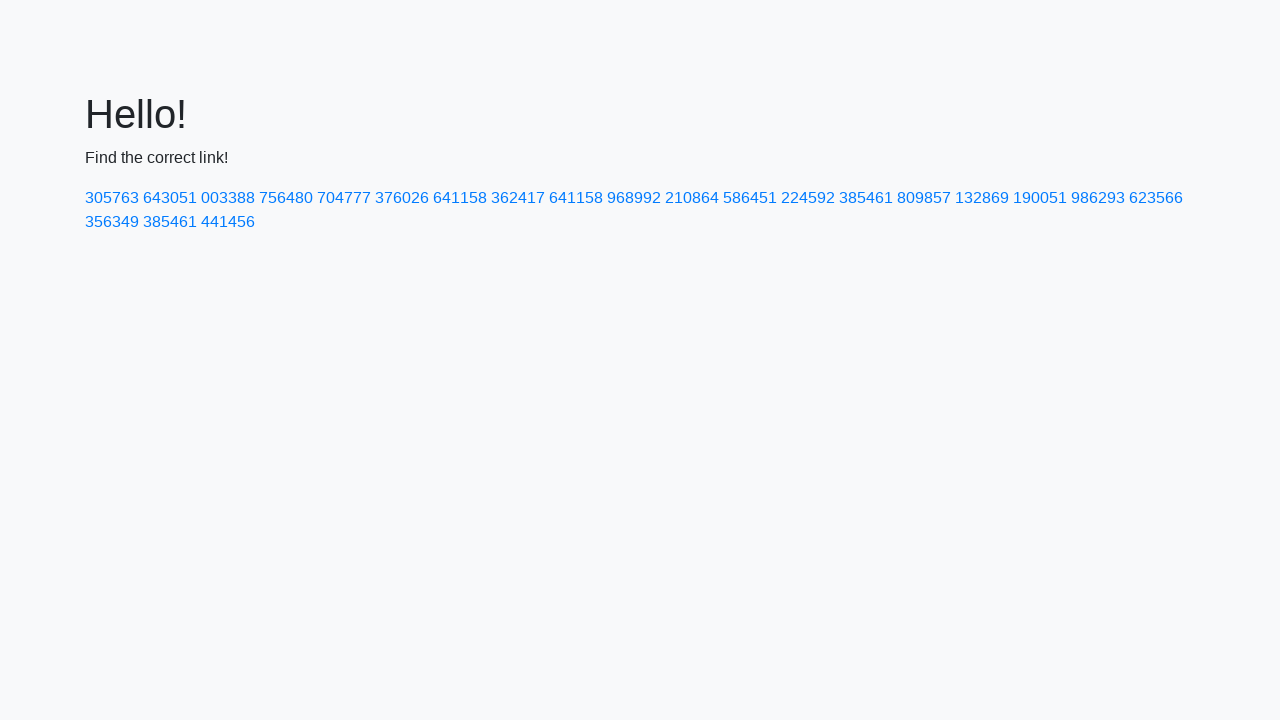

Clicked on link with calculated text '224592' at (808, 198) on text=224592
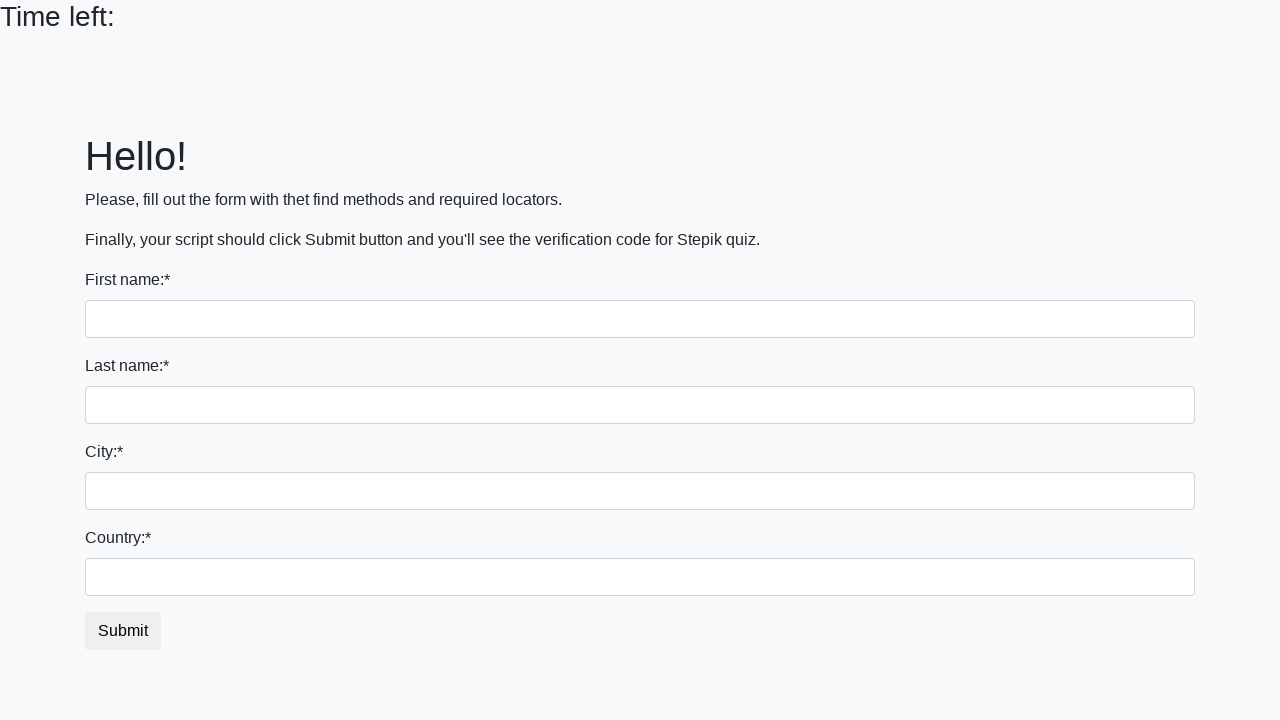

Filled first name field with 'Ivan' on input
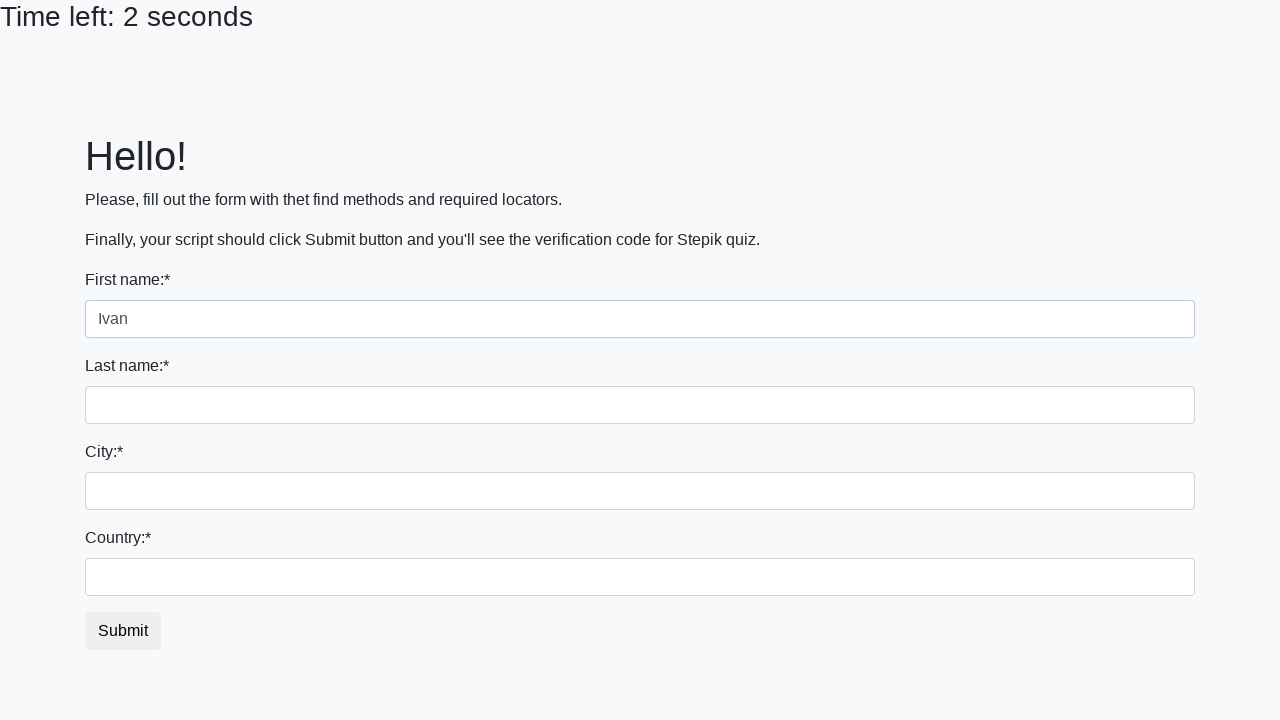

Filled last name field with 'Petrov' on input[name='last_name']
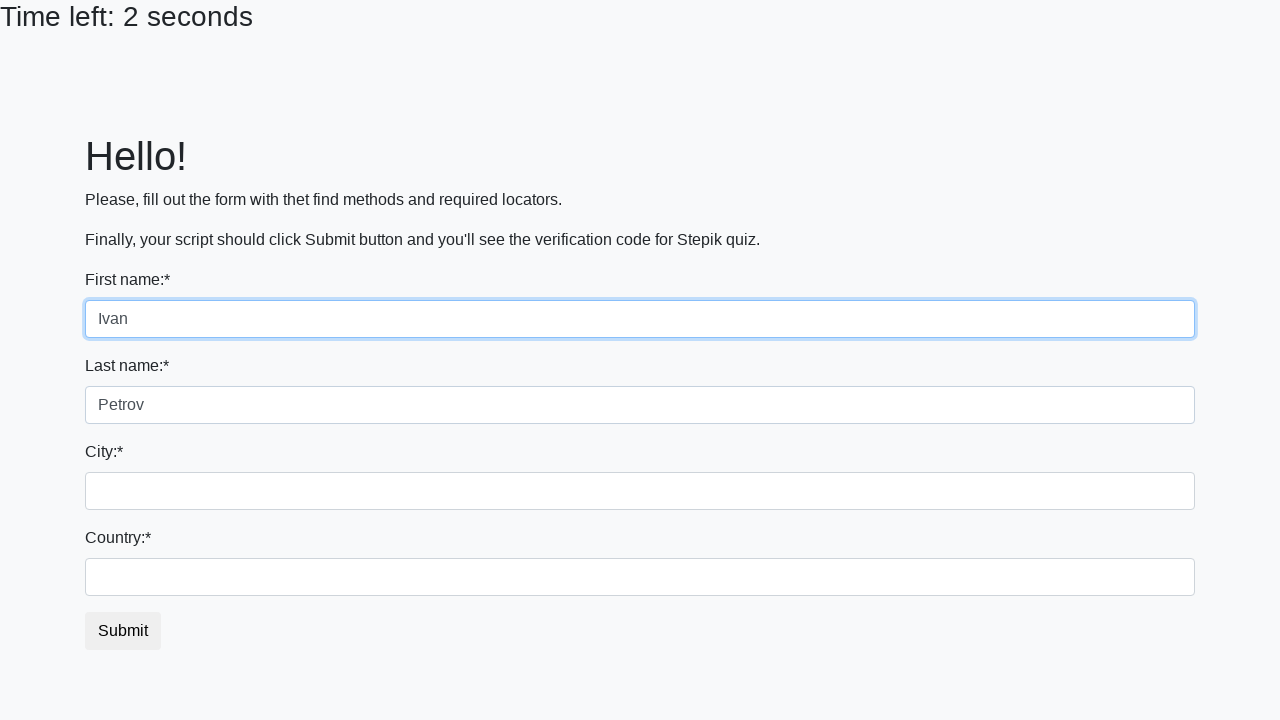

Filled city field with 'Smolensk' on .city
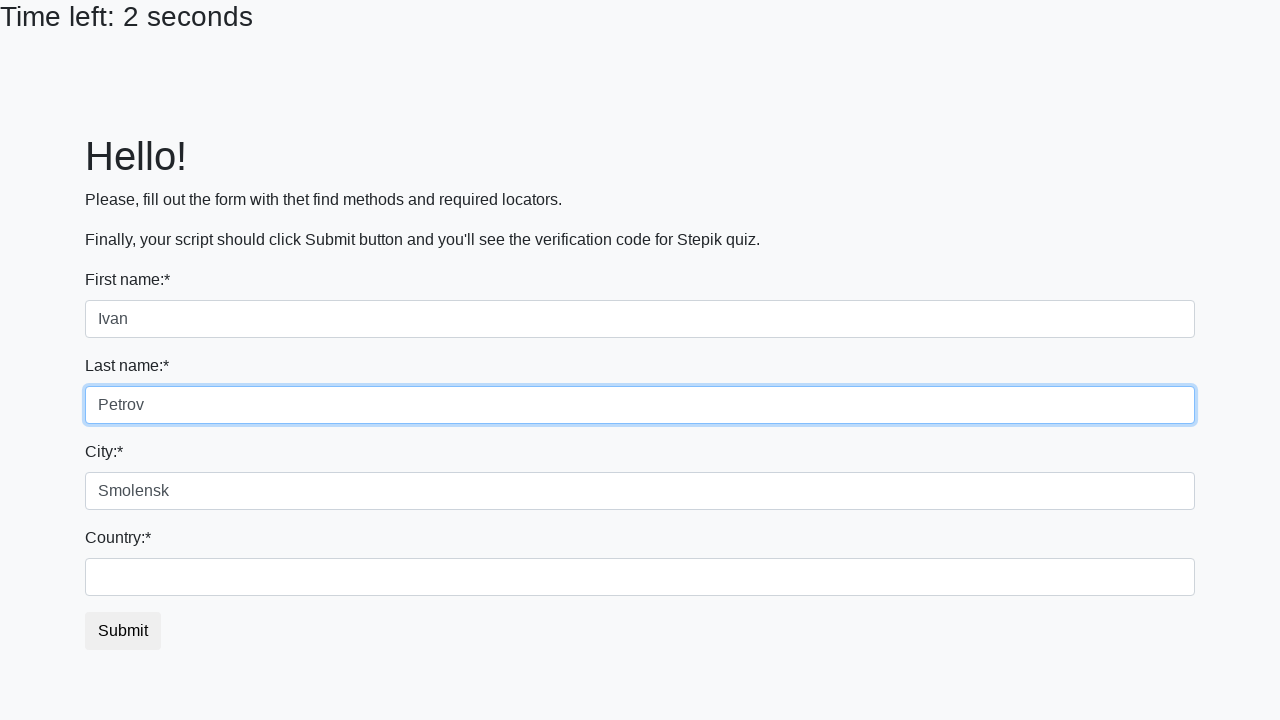

Filled country field with 'Russia' on #country
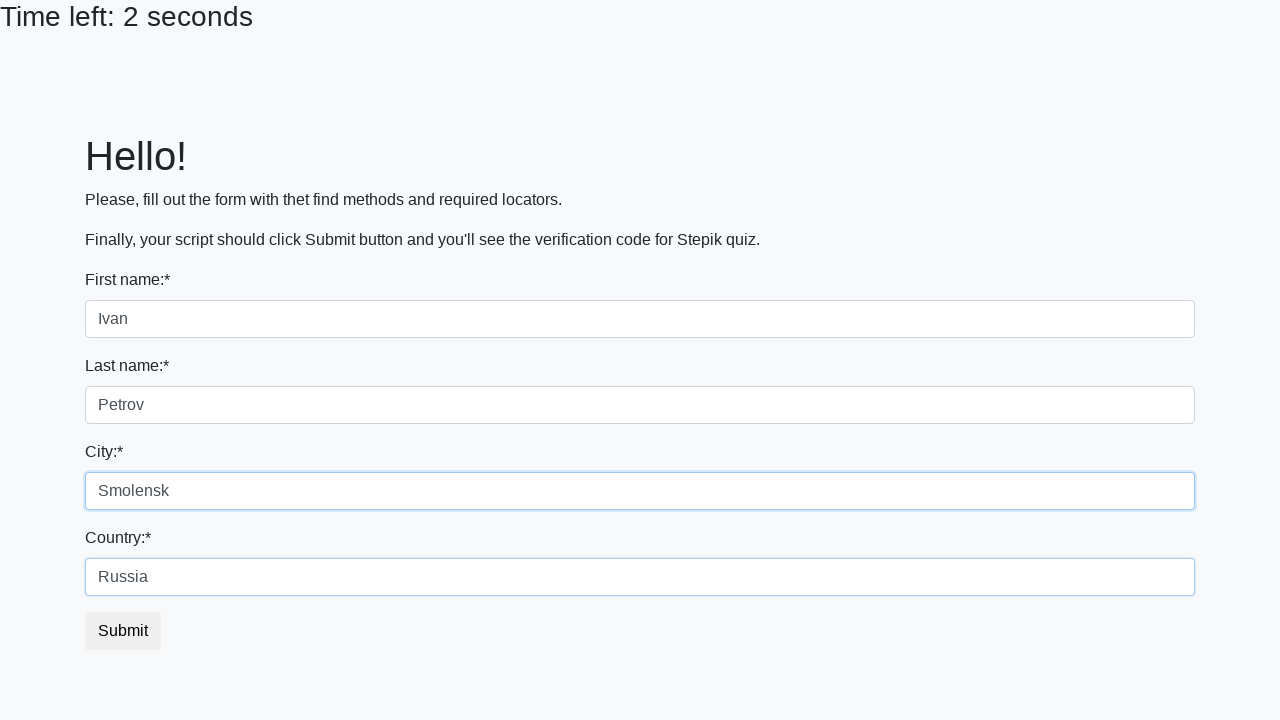

Clicked submit button to submit the form at (123, 631) on button.btn
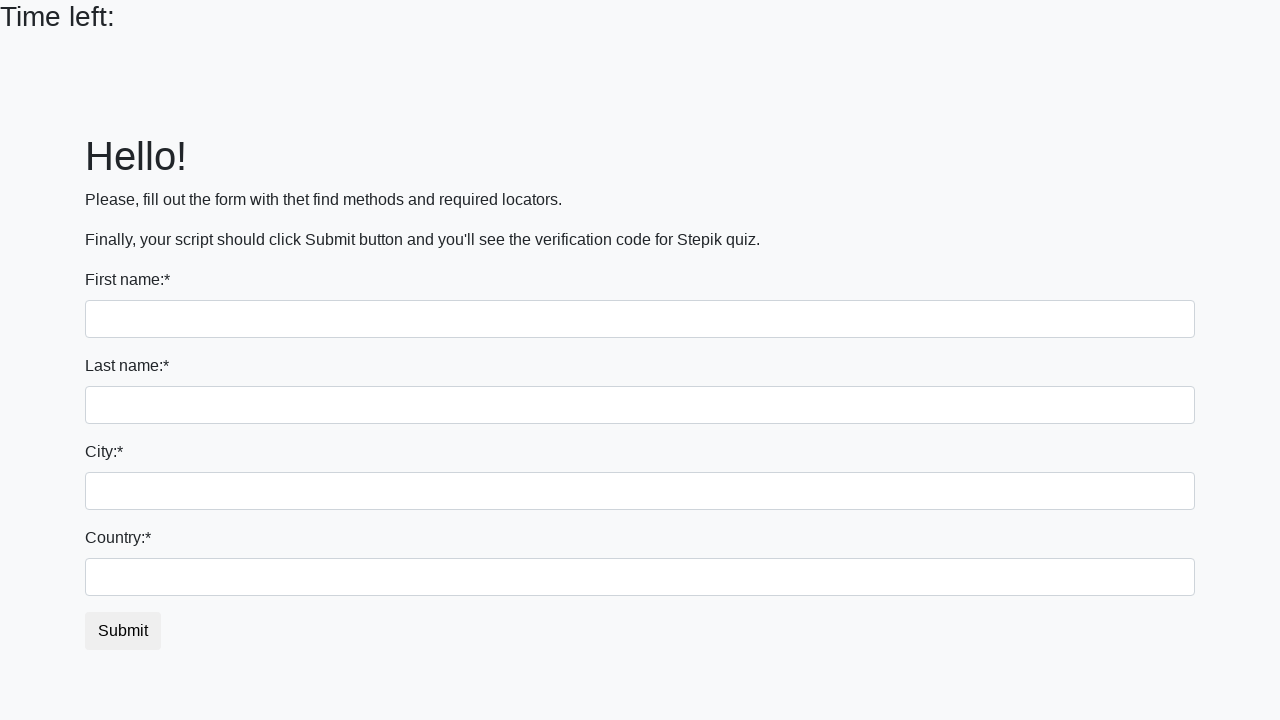

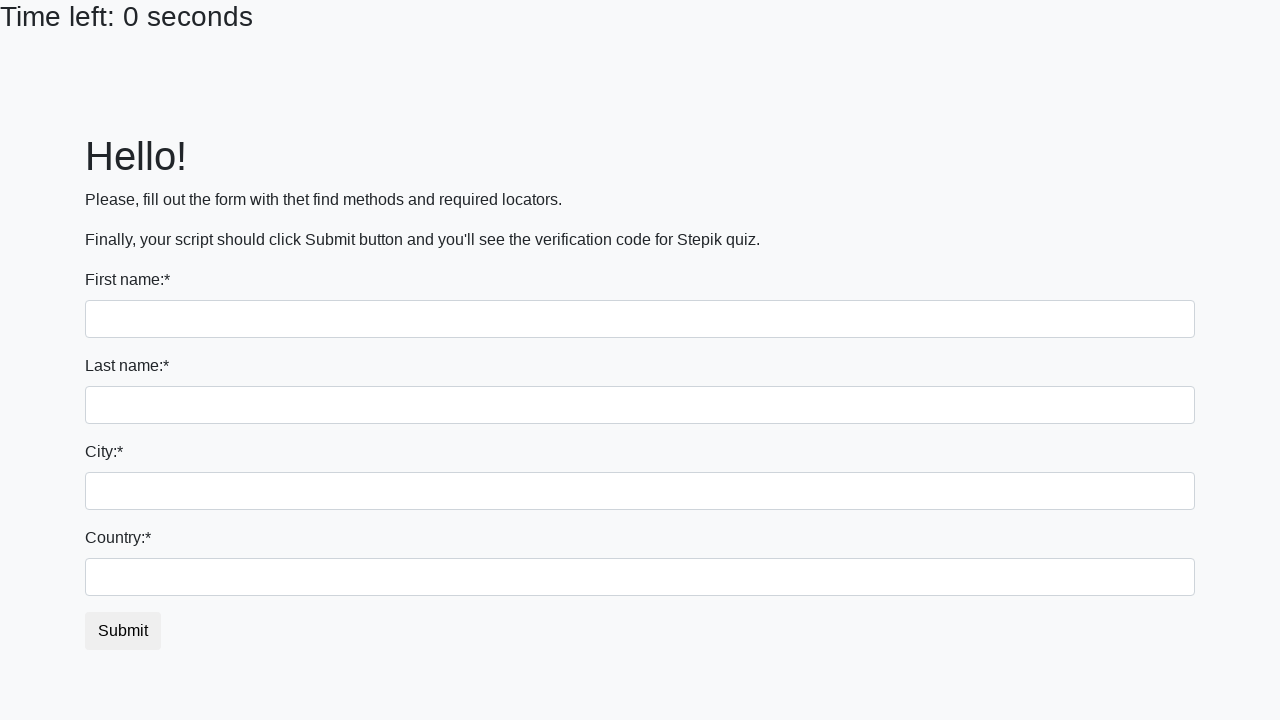